Tests jQuery UI datepicker widget by opening the calendar, navigating through months until December, and selecting day 15

Starting URL: https://jqueryui.com/datepicker/

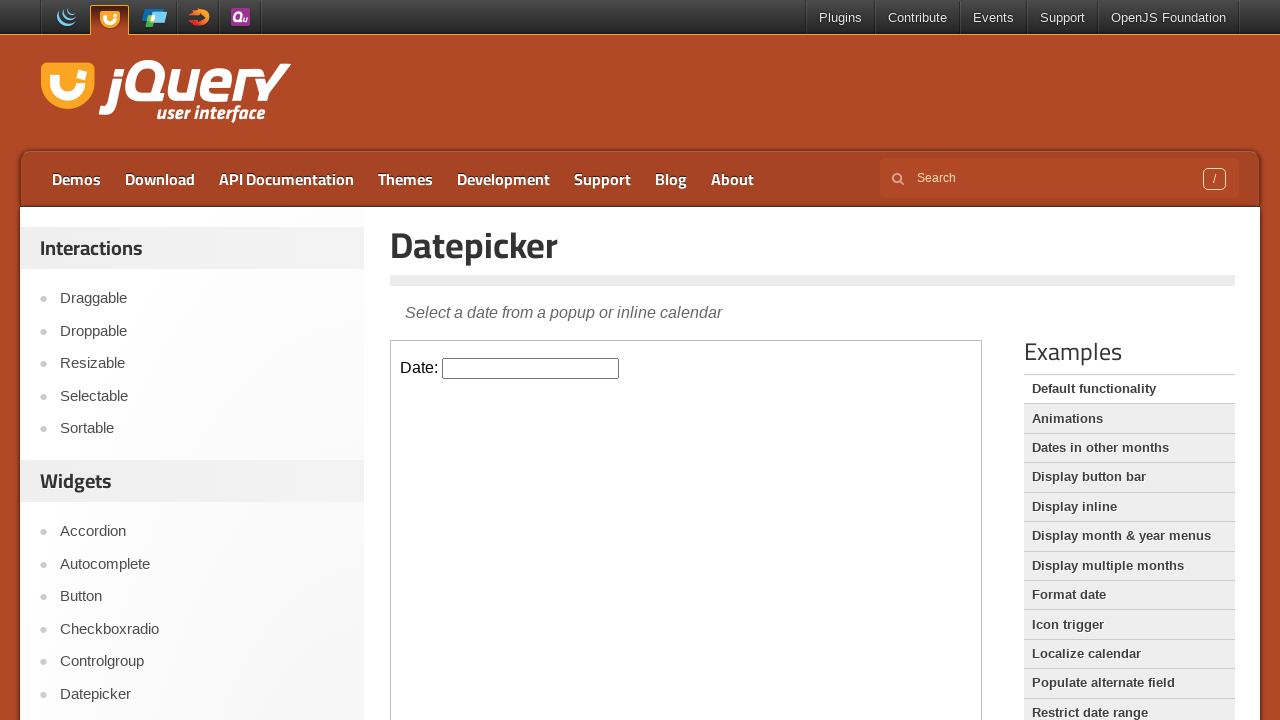

Located iframe containing the datepicker
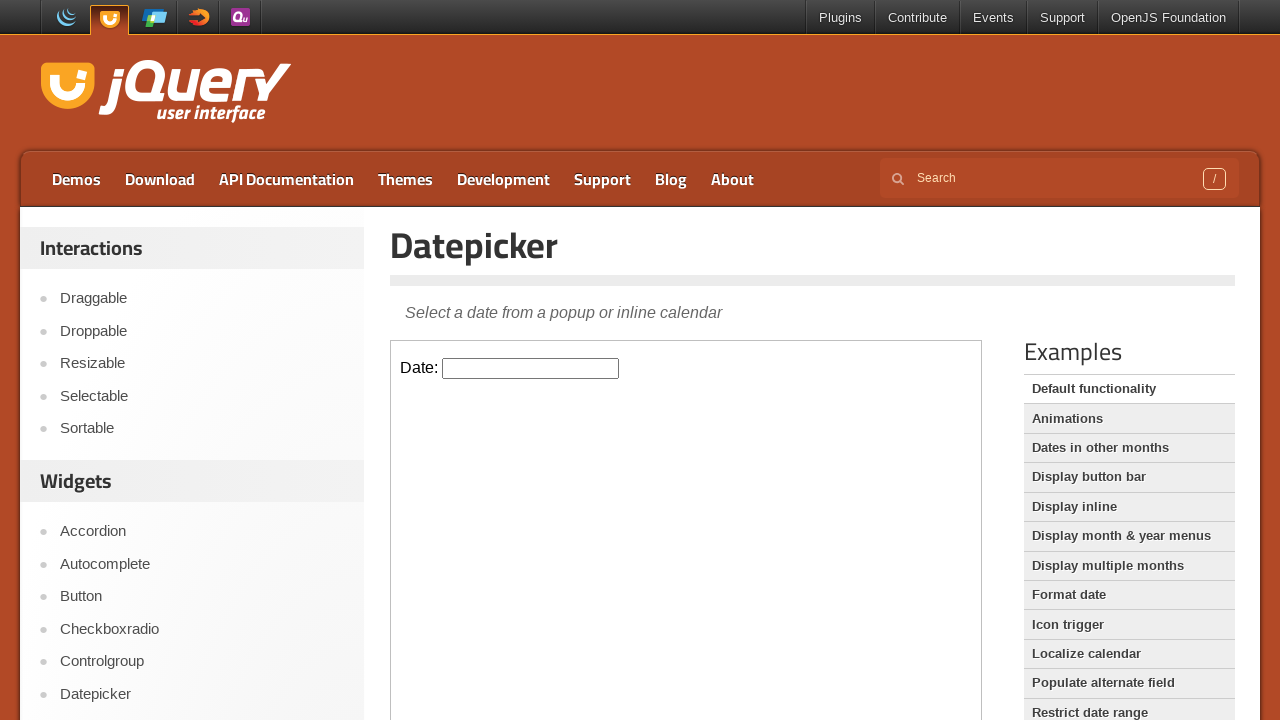

Clicked on datepicker input to open calendar at (531, 368) on iframe >> nth=0 >> internal:control=enter-frame >> #datepicker
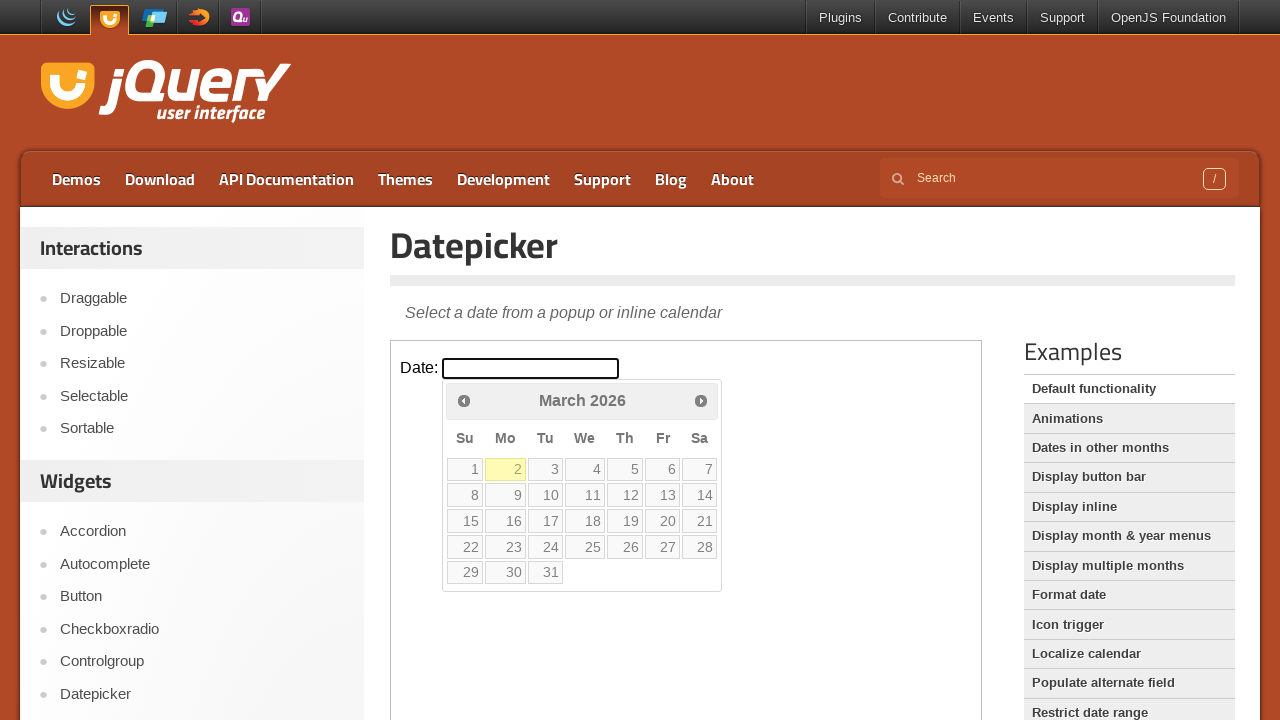

Retrieved current month: March
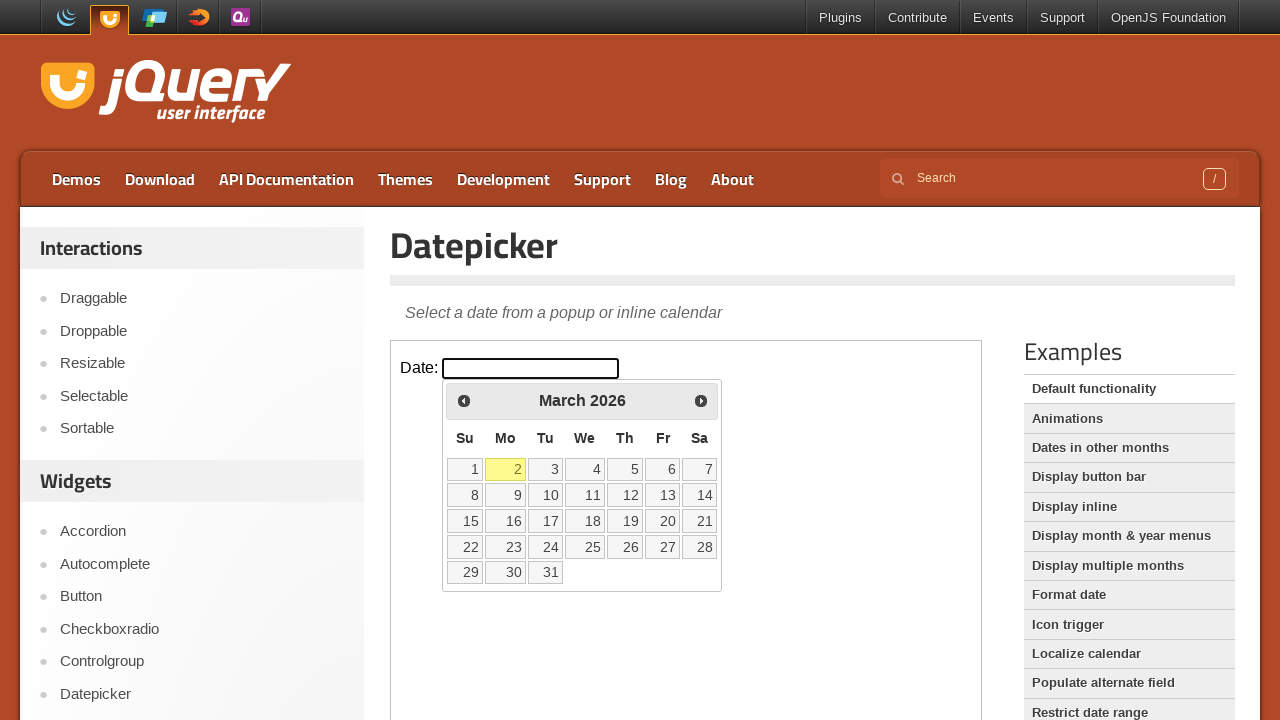

Clicked next month arrow at (701, 400) on iframe >> nth=0 >> internal:control=enter-frame >> a[title='Next']
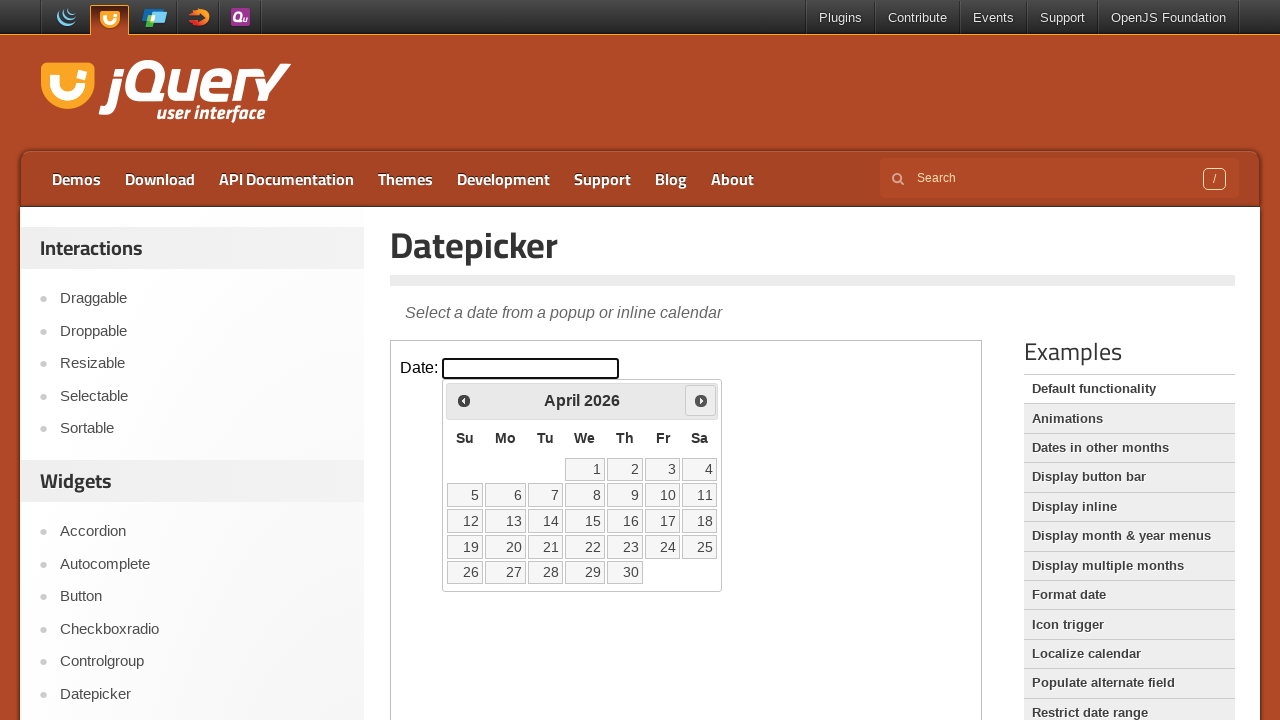

Waited for calendar to update
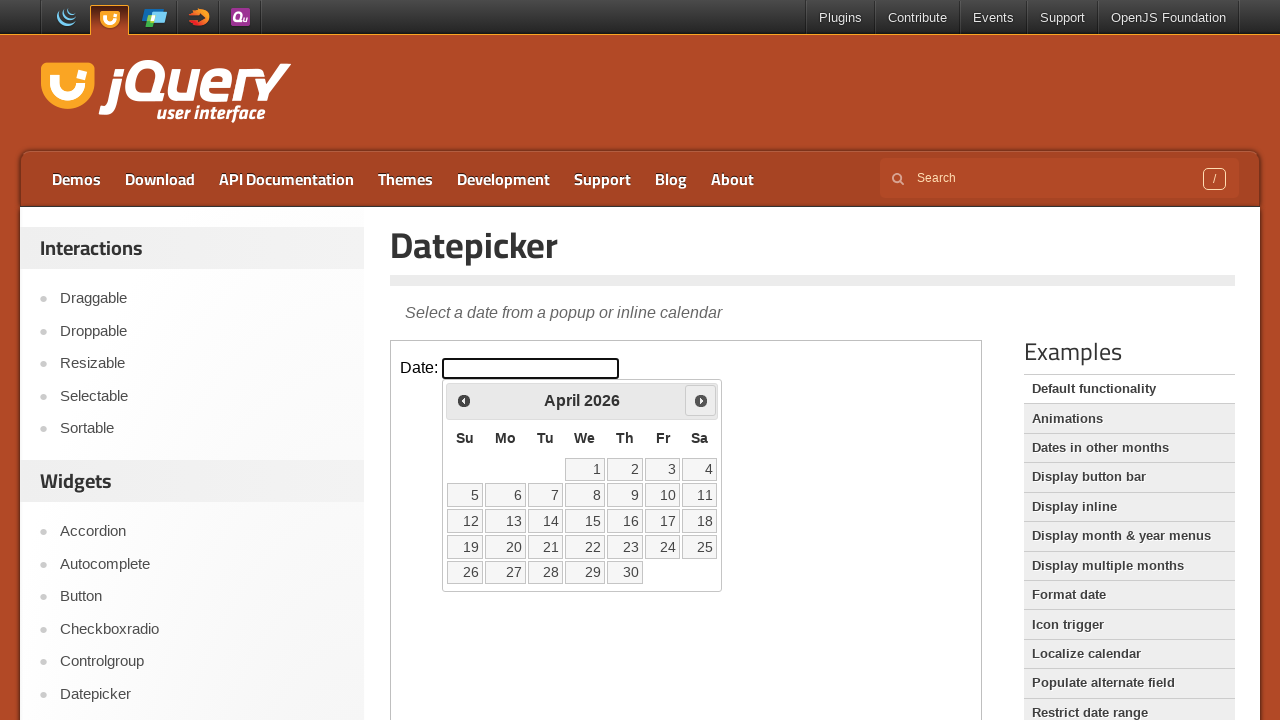

Retrieved current month: April
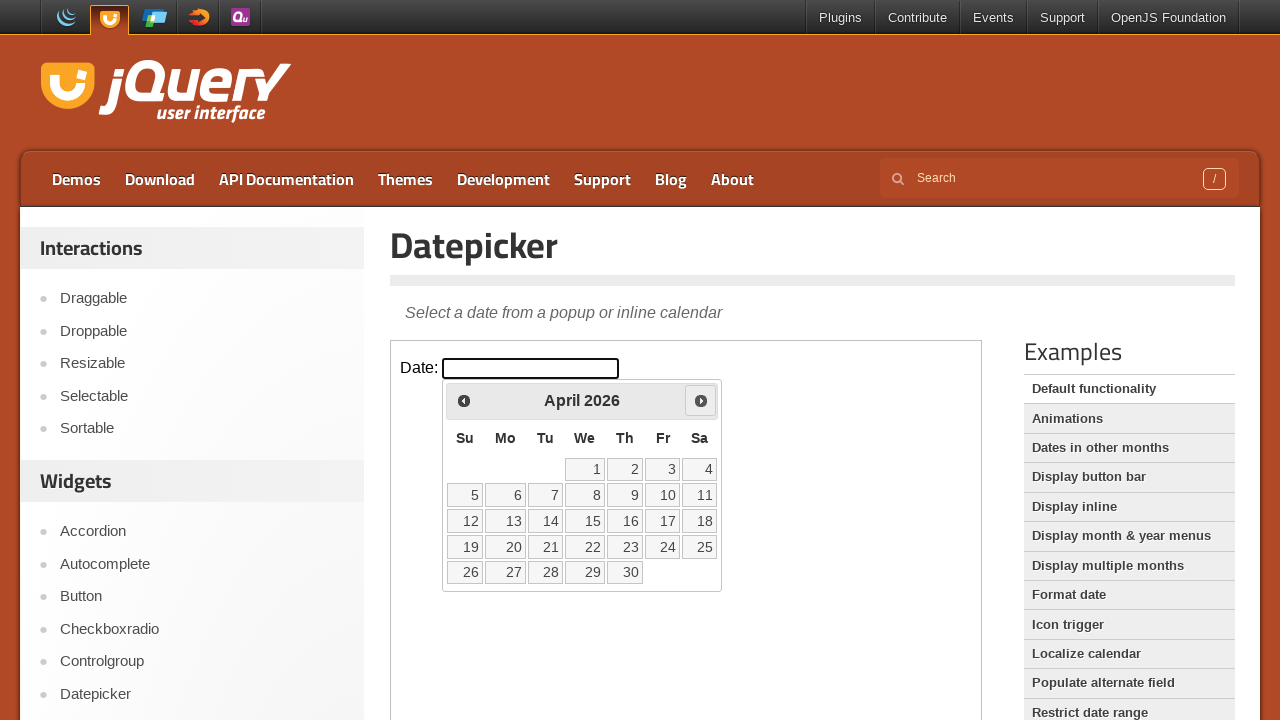

Clicked next month arrow at (701, 400) on iframe >> nth=0 >> internal:control=enter-frame >> a[title='Next']
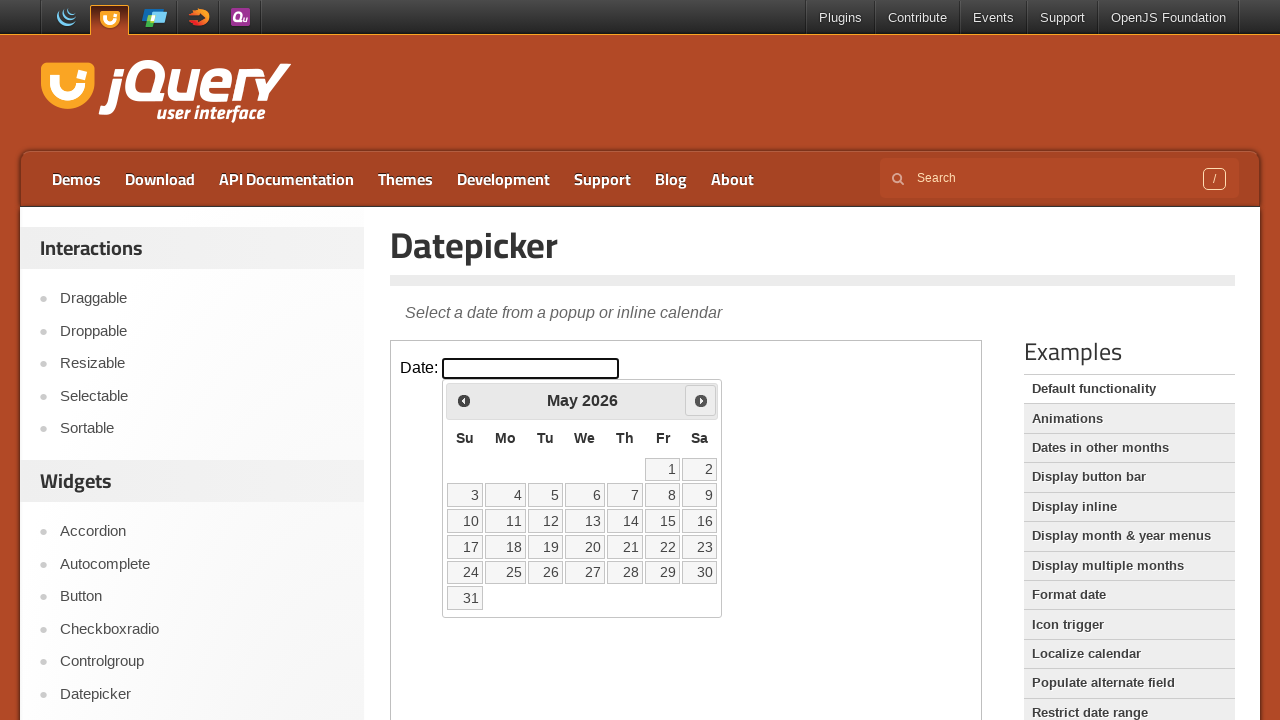

Waited for calendar to update
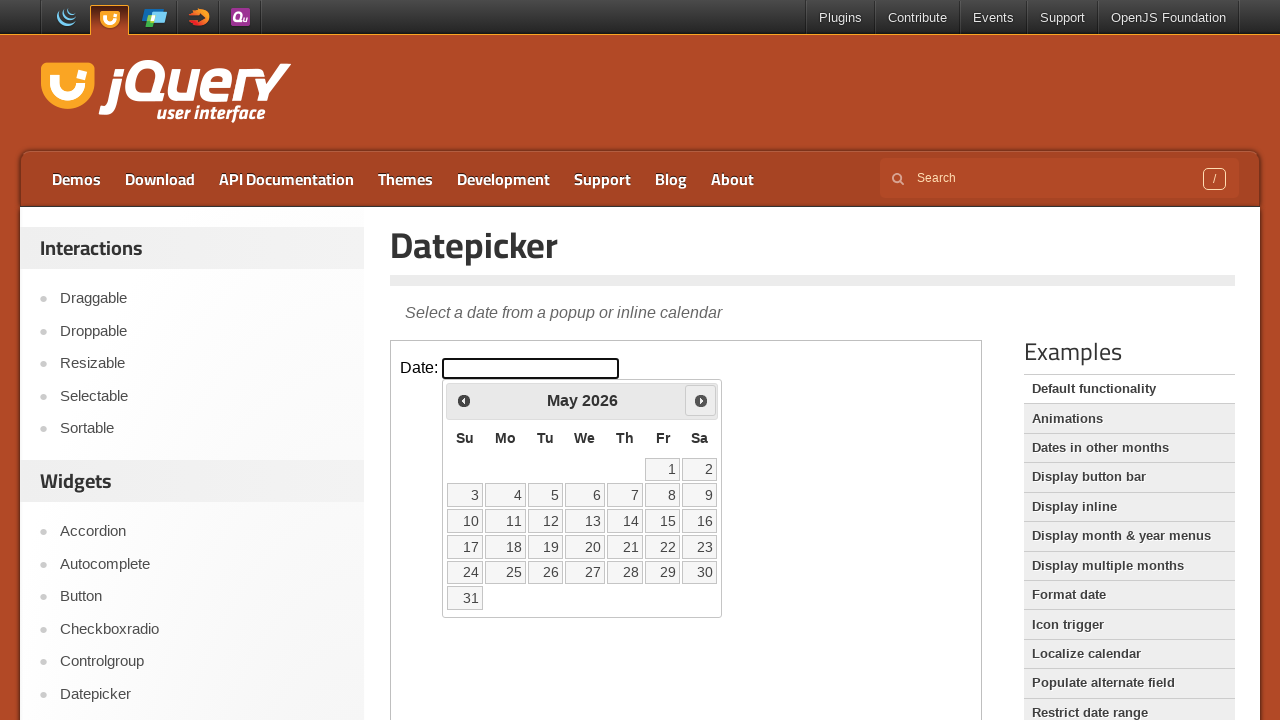

Retrieved current month: May
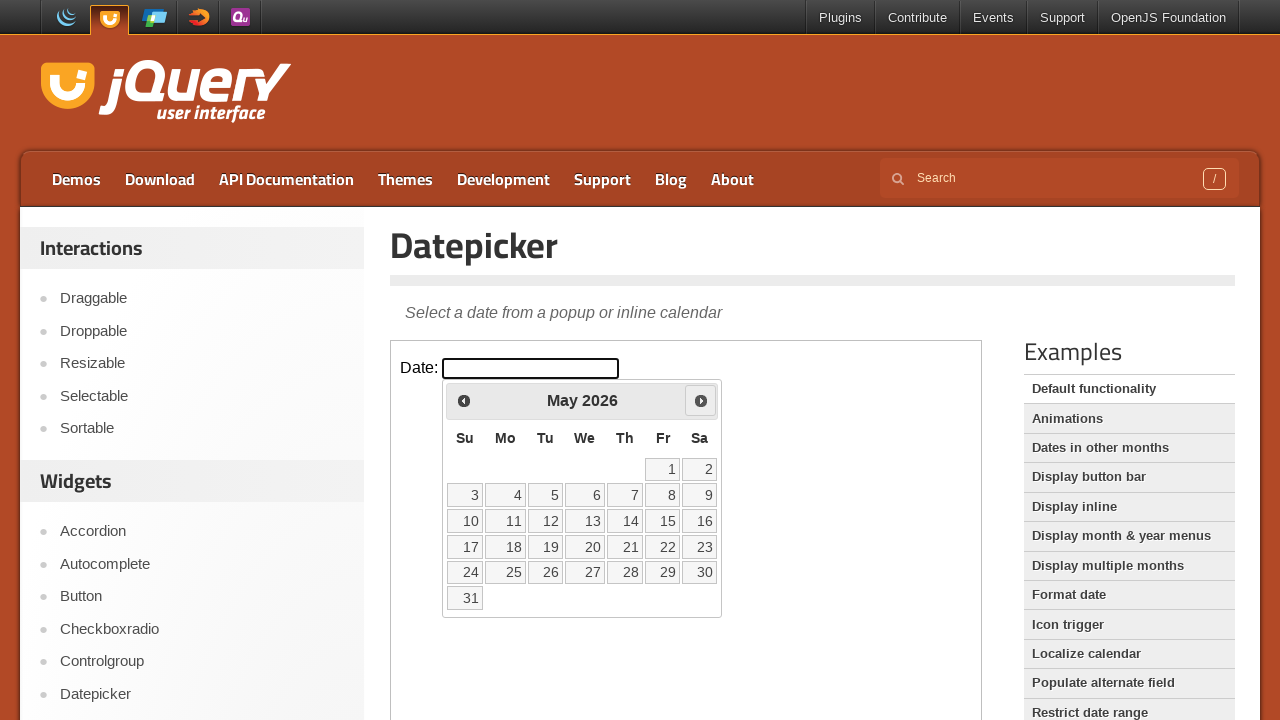

Clicked next month arrow at (701, 400) on iframe >> nth=0 >> internal:control=enter-frame >> a[title='Next']
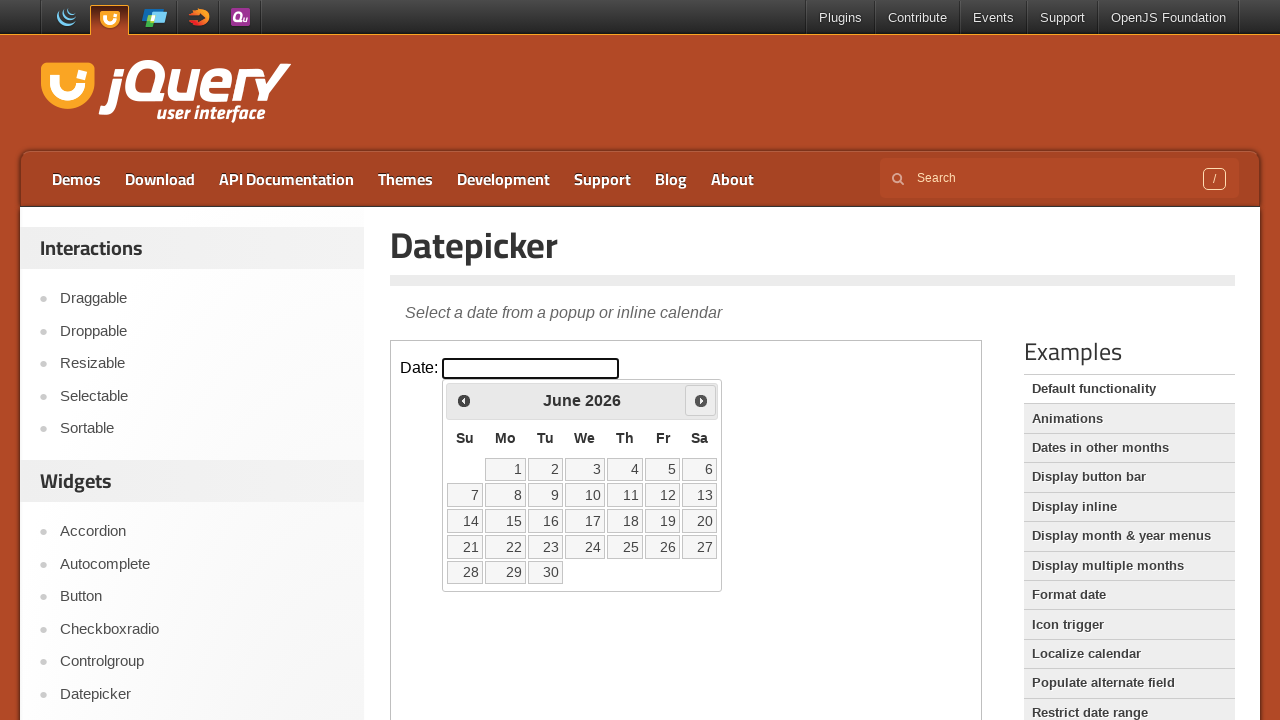

Waited for calendar to update
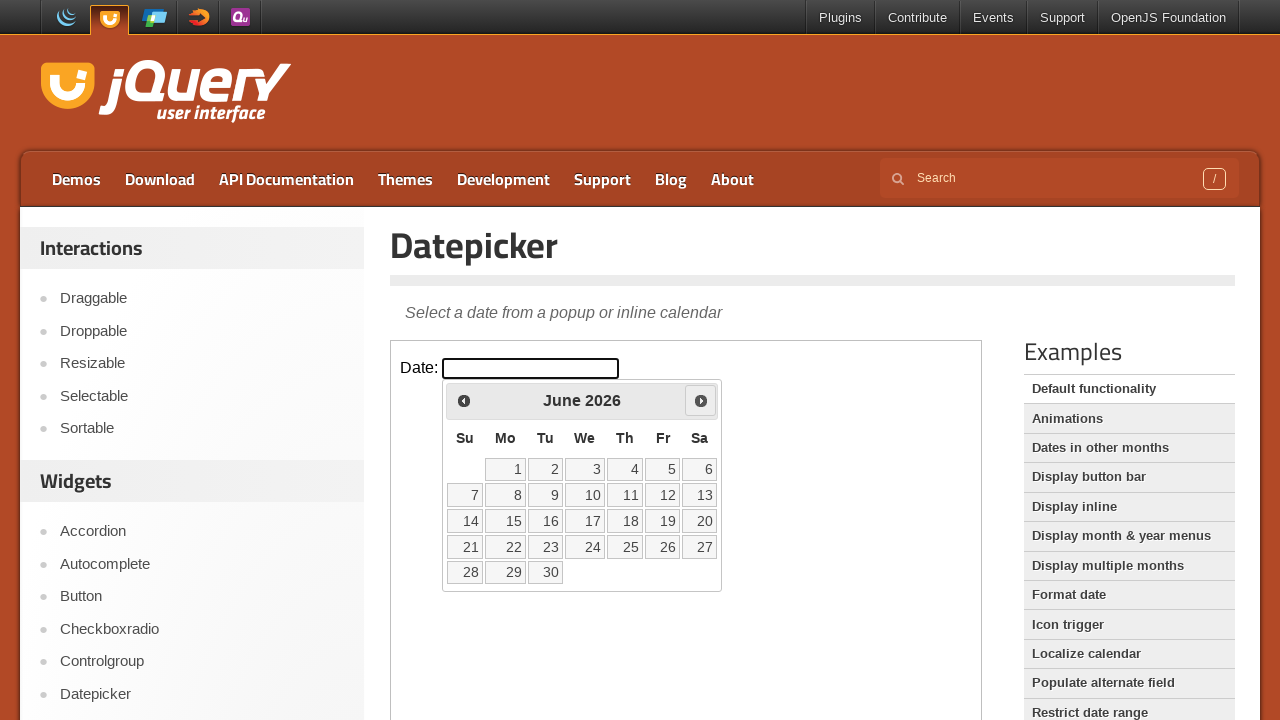

Retrieved current month: June
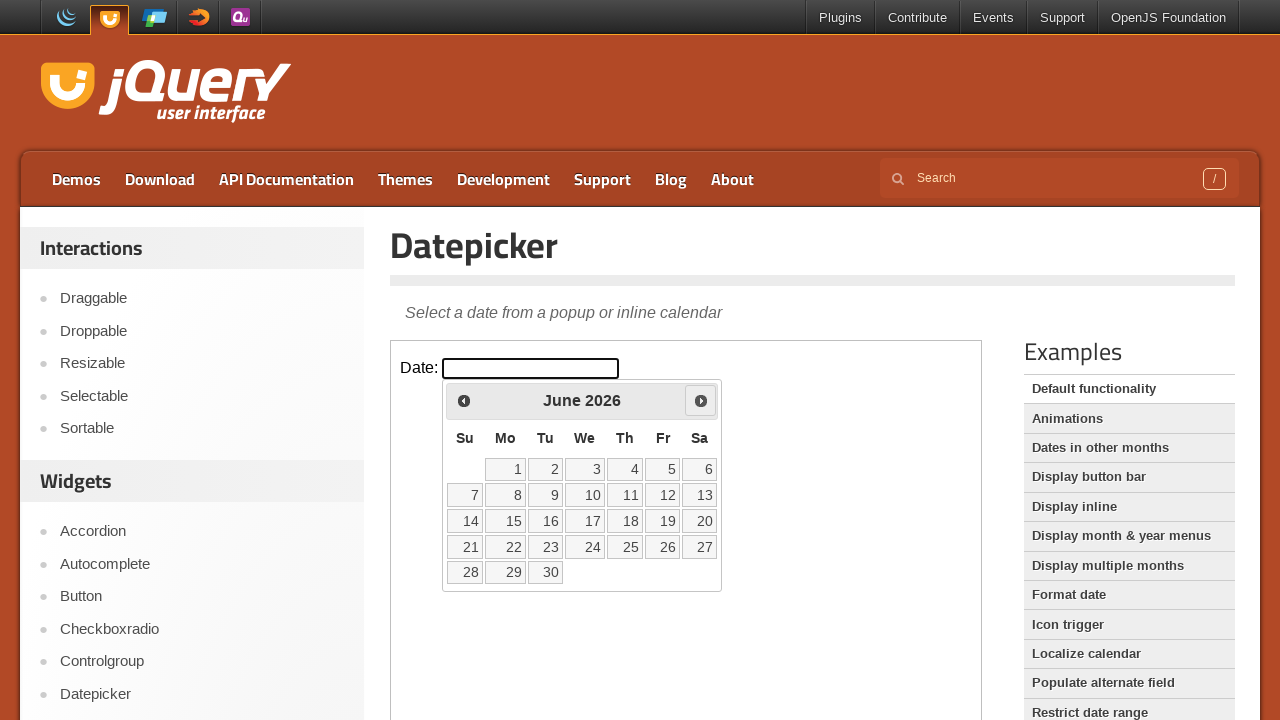

Clicked next month arrow at (701, 400) on iframe >> nth=0 >> internal:control=enter-frame >> a[title='Next']
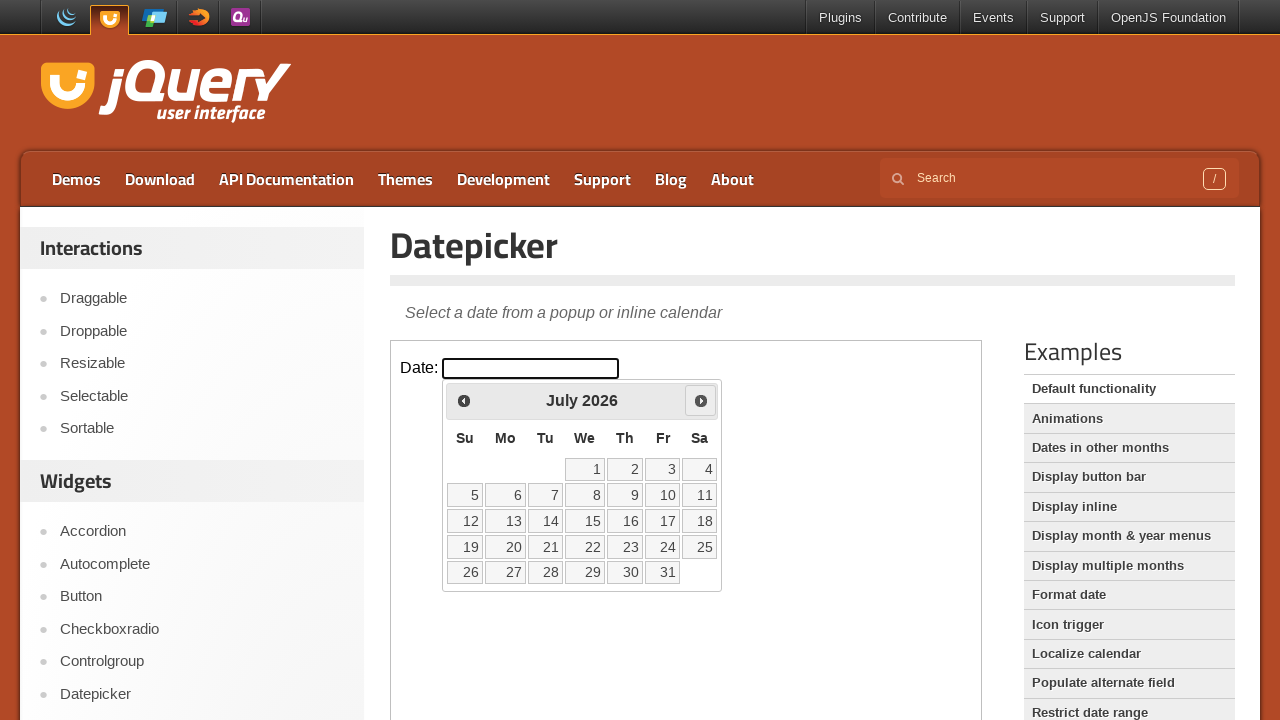

Waited for calendar to update
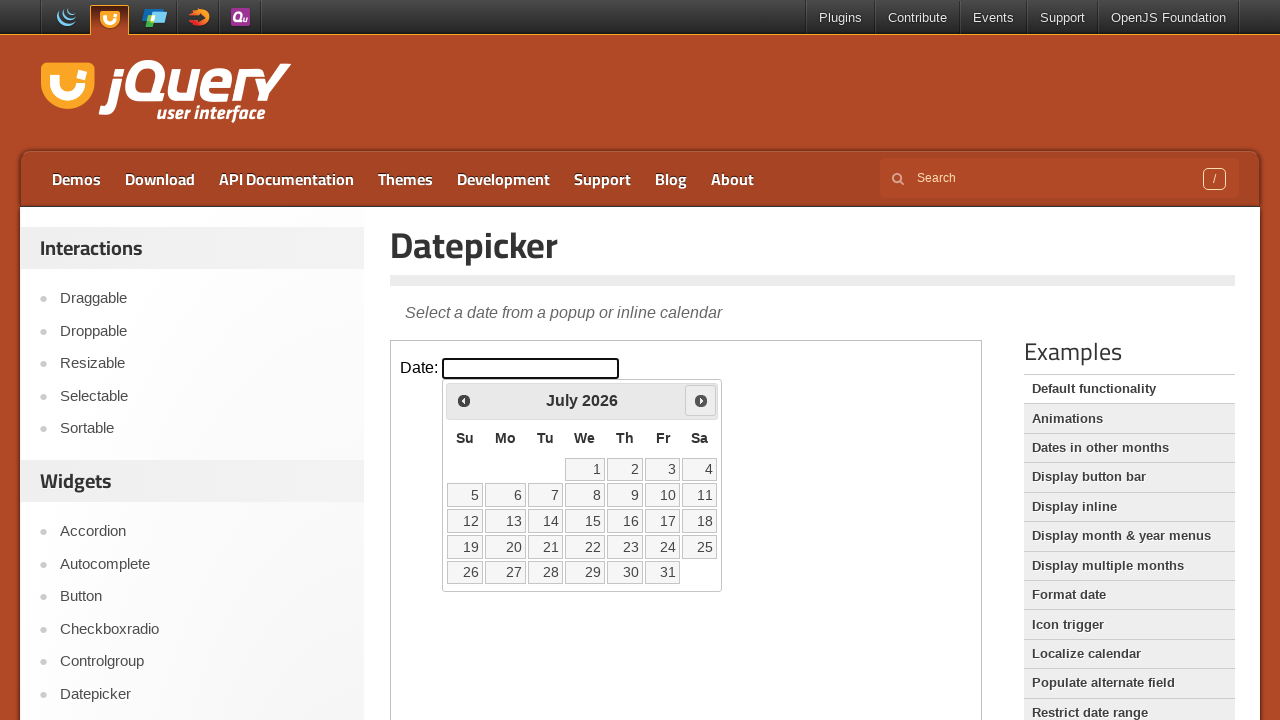

Retrieved current month: July
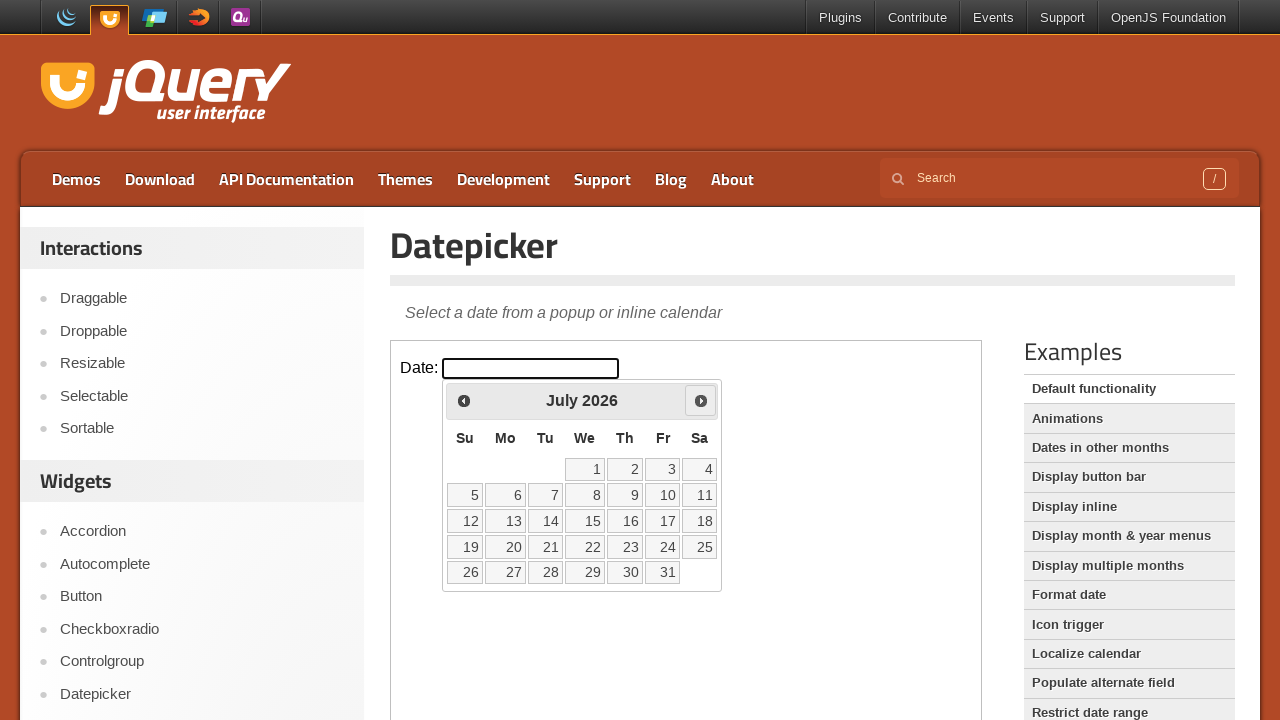

Clicked next month arrow at (701, 400) on iframe >> nth=0 >> internal:control=enter-frame >> a[title='Next']
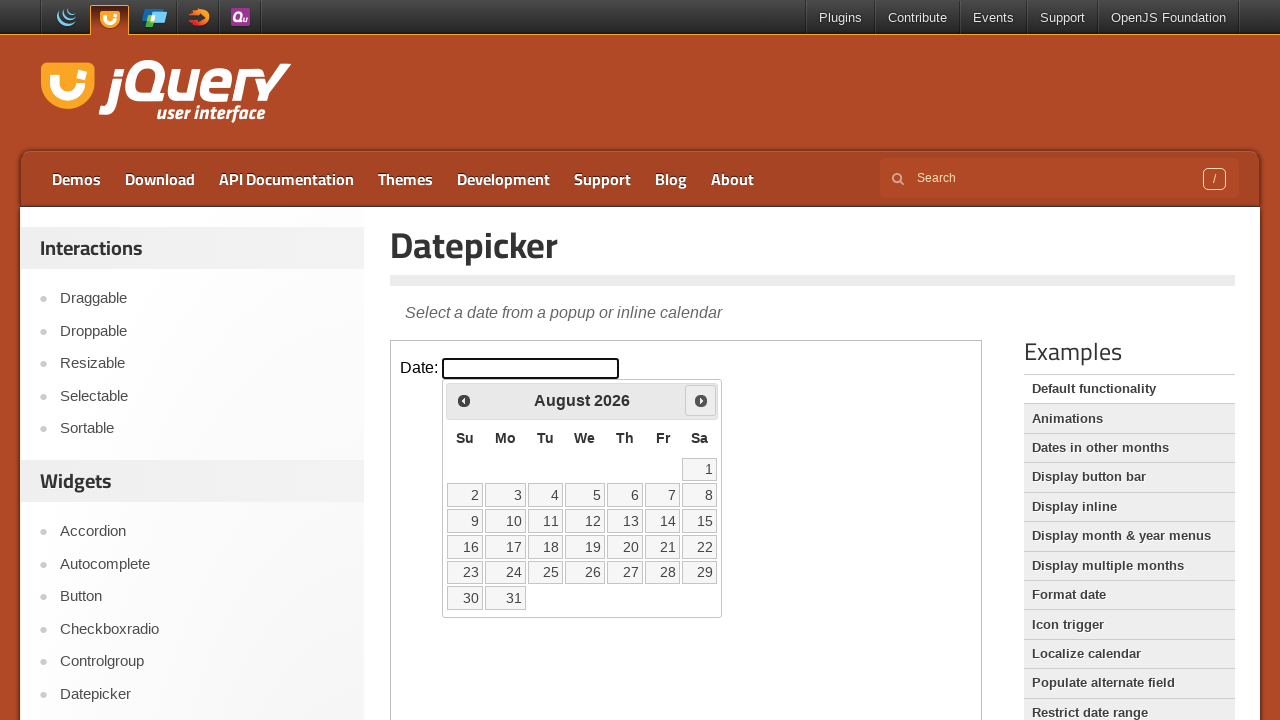

Waited for calendar to update
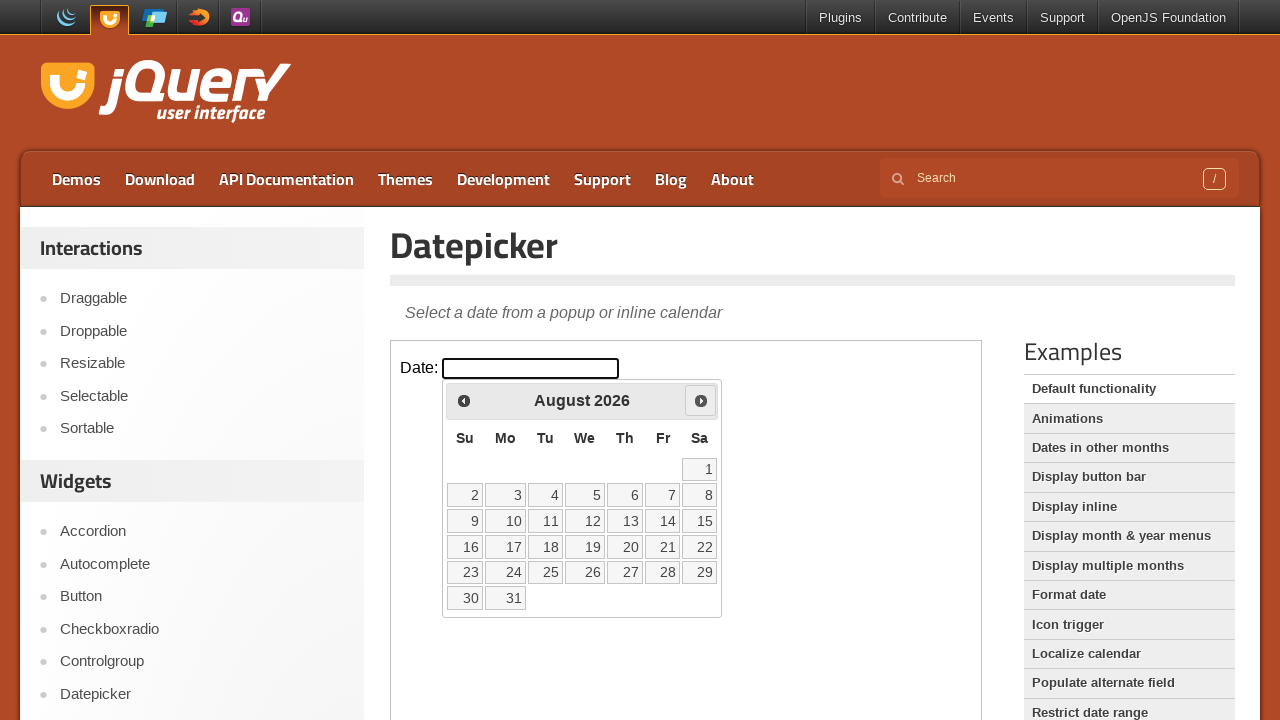

Retrieved current month: August
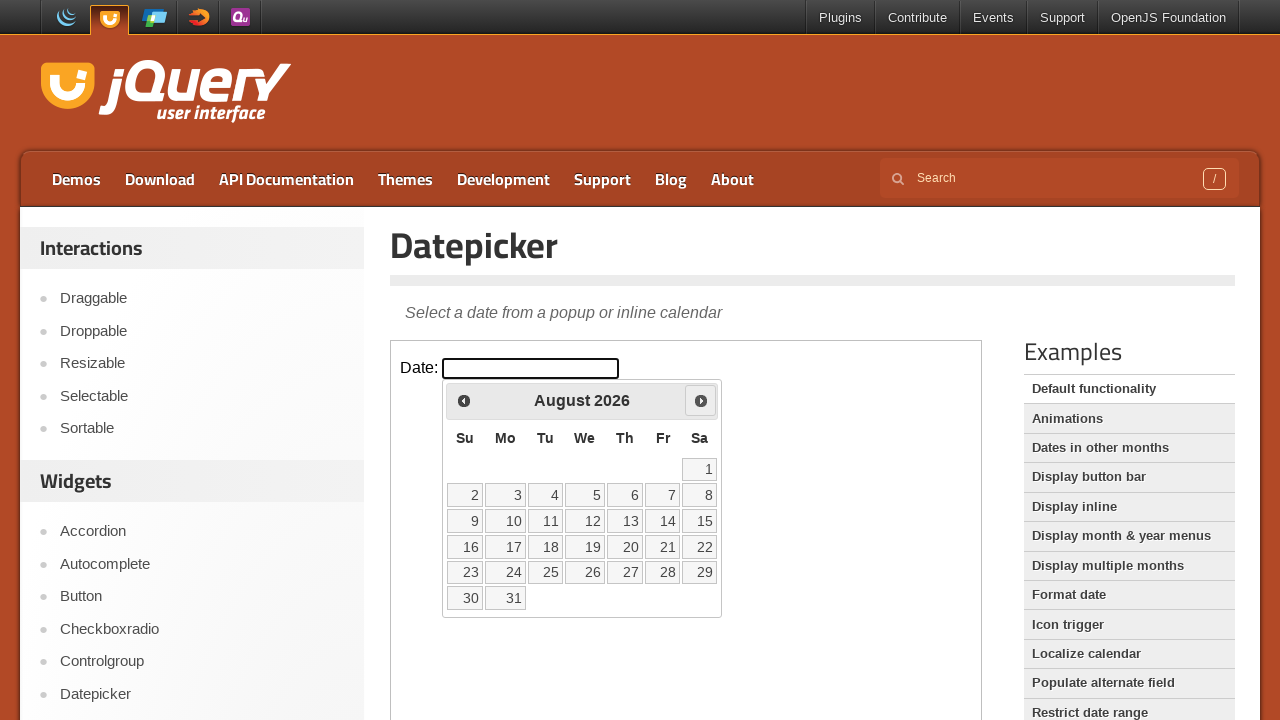

Clicked next month arrow at (701, 400) on iframe >> nth=0 >> internal:control=enter-frame >> a[title='Next']
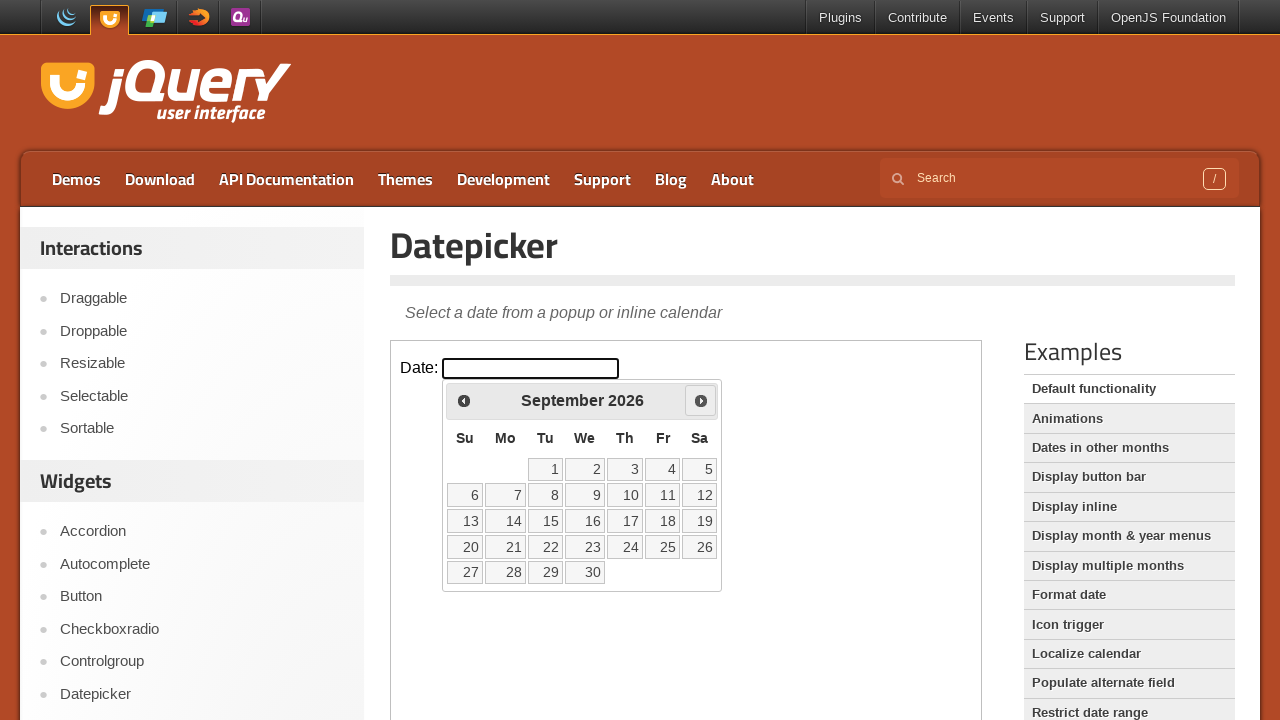

Waited for calendar to update
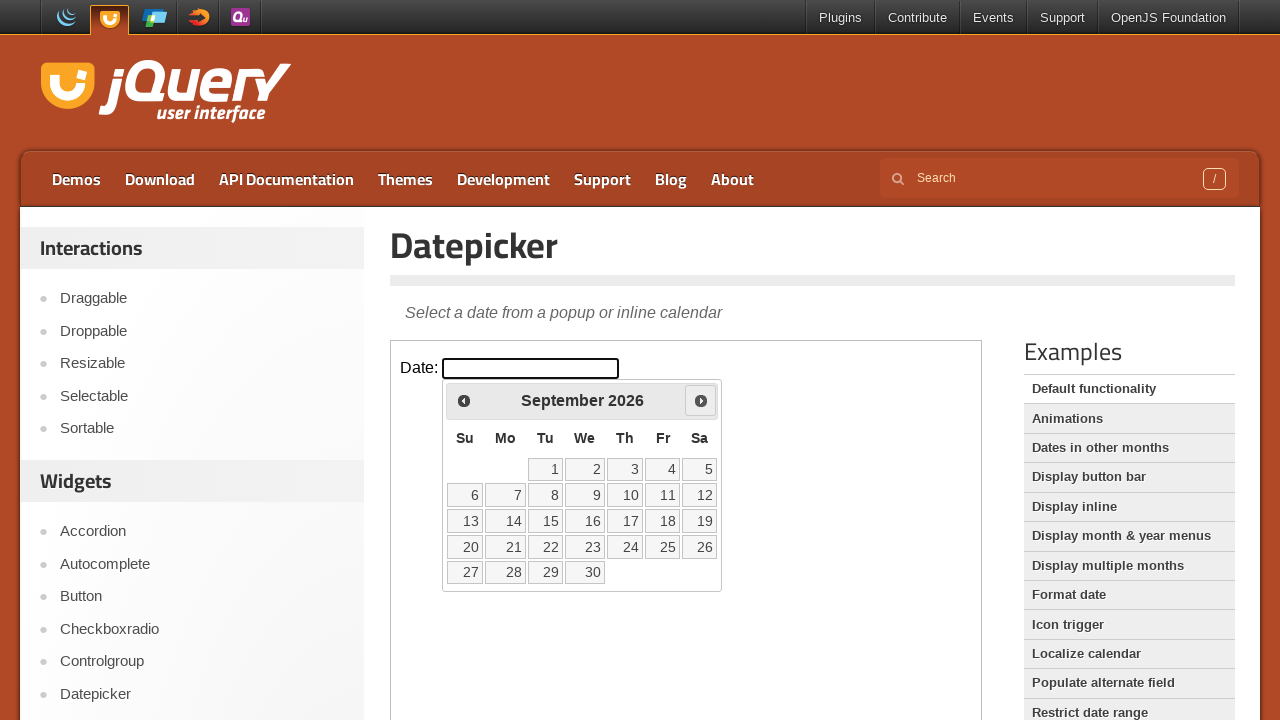

Retrieved current month: September
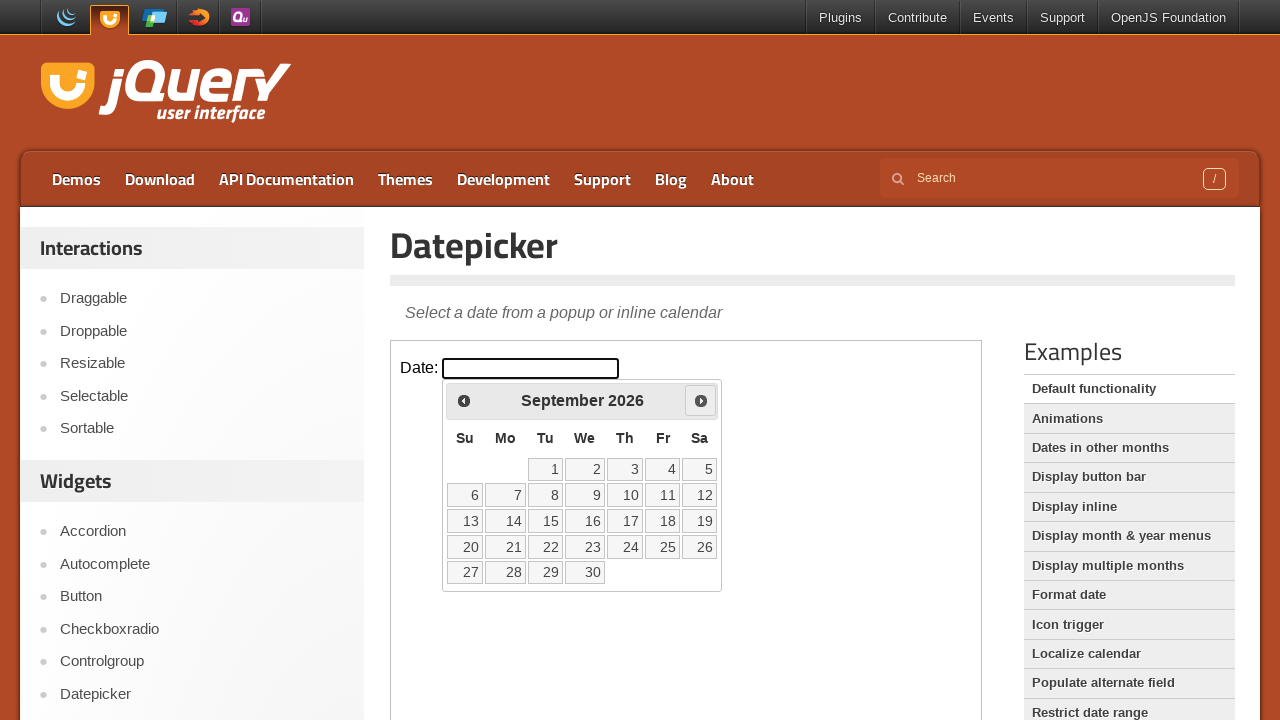

Clicked next month arrow at (701, 400) on iframe >> nth=0 >> internal:control=enter-frame >> a[title='Next']
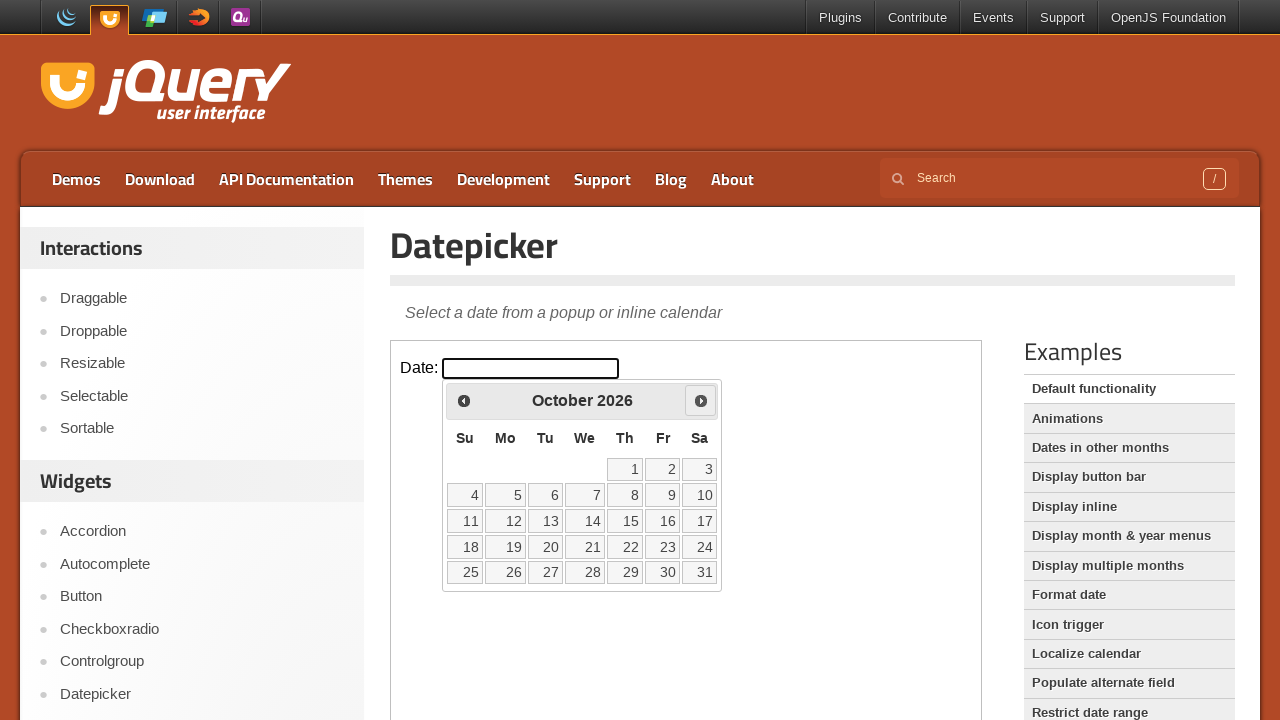

Waited for calendar to update
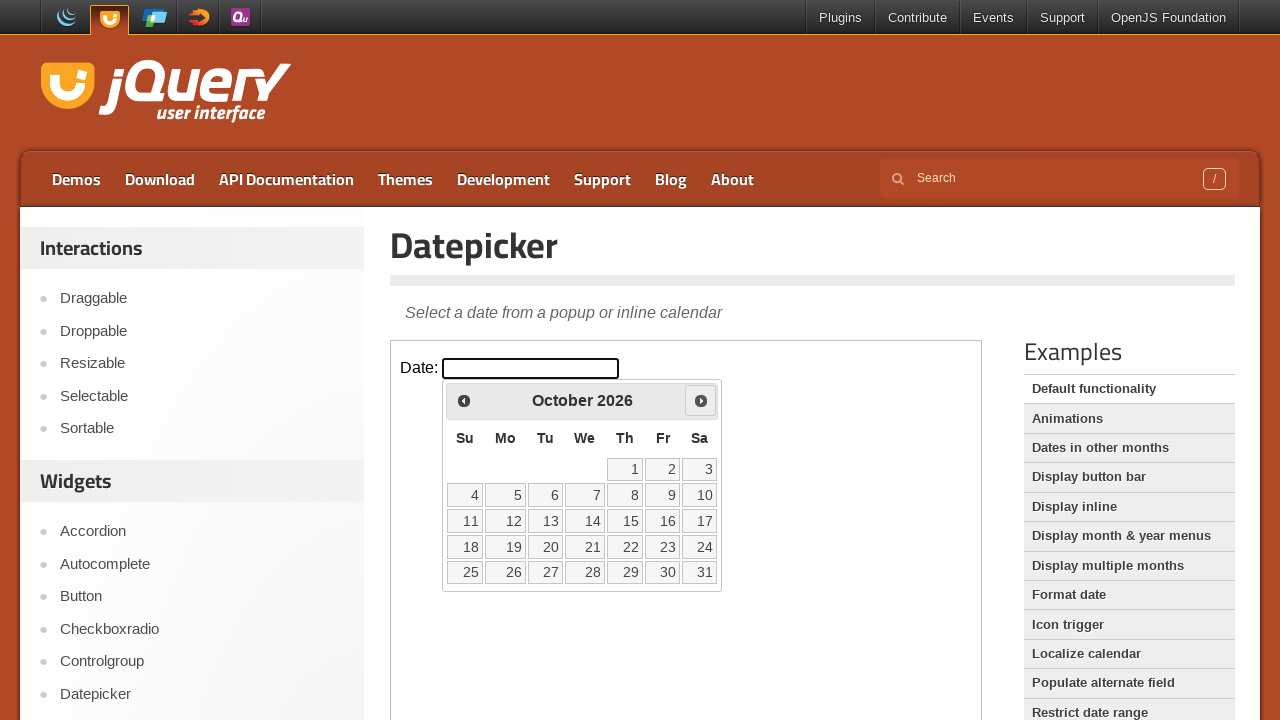

Retrieved current month: October
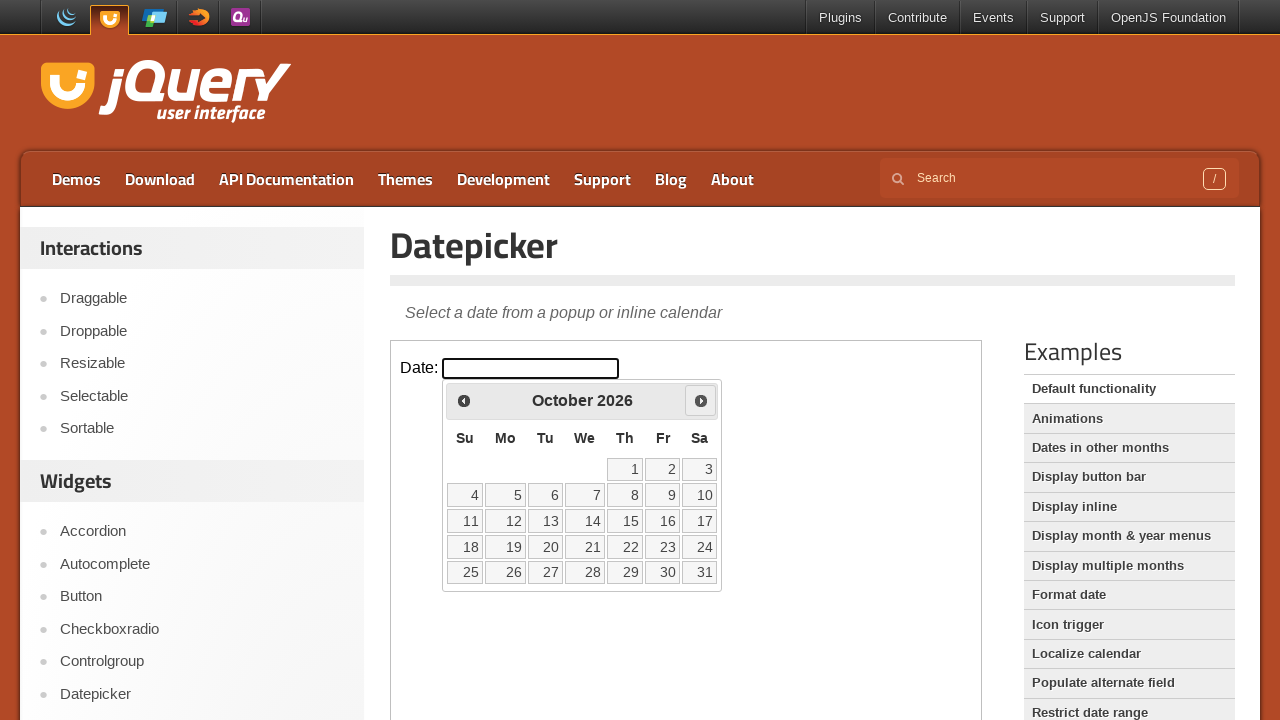

Clicked next month arrow at (701, 400) on iframe >> nth=0 >> internal:control=enter-frame >> a[title='Next']
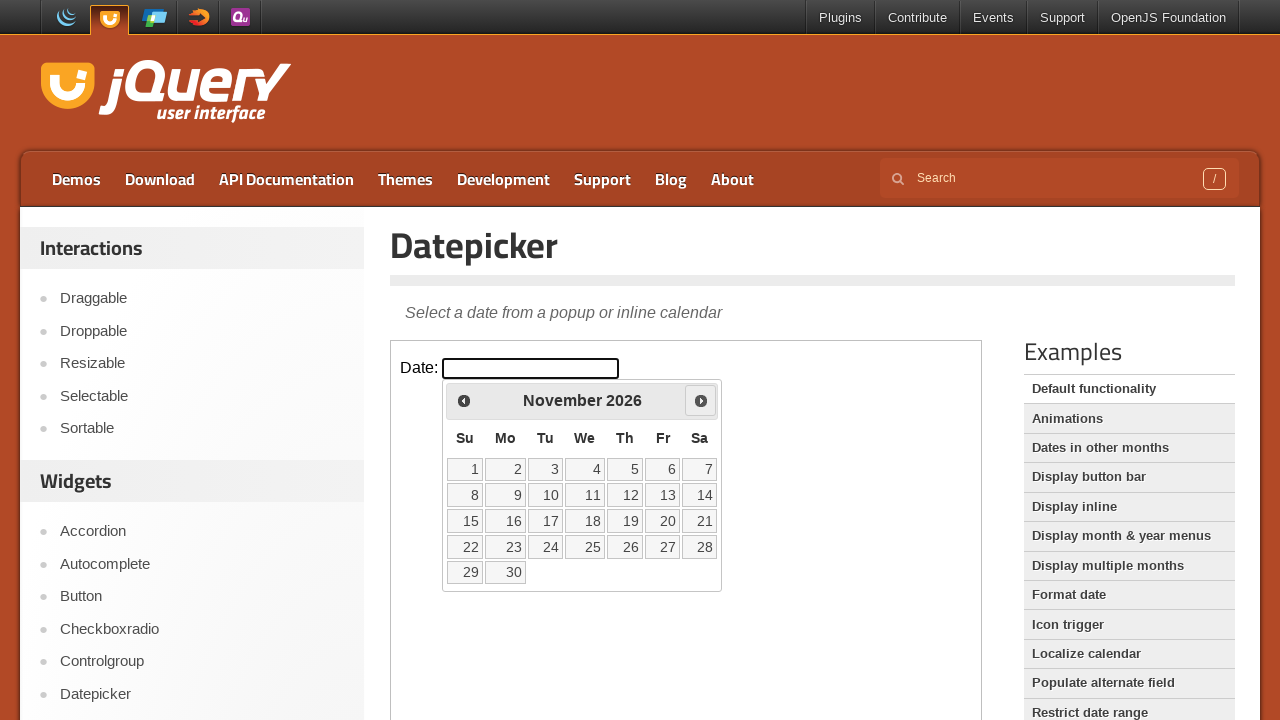

Waited for calendar to update
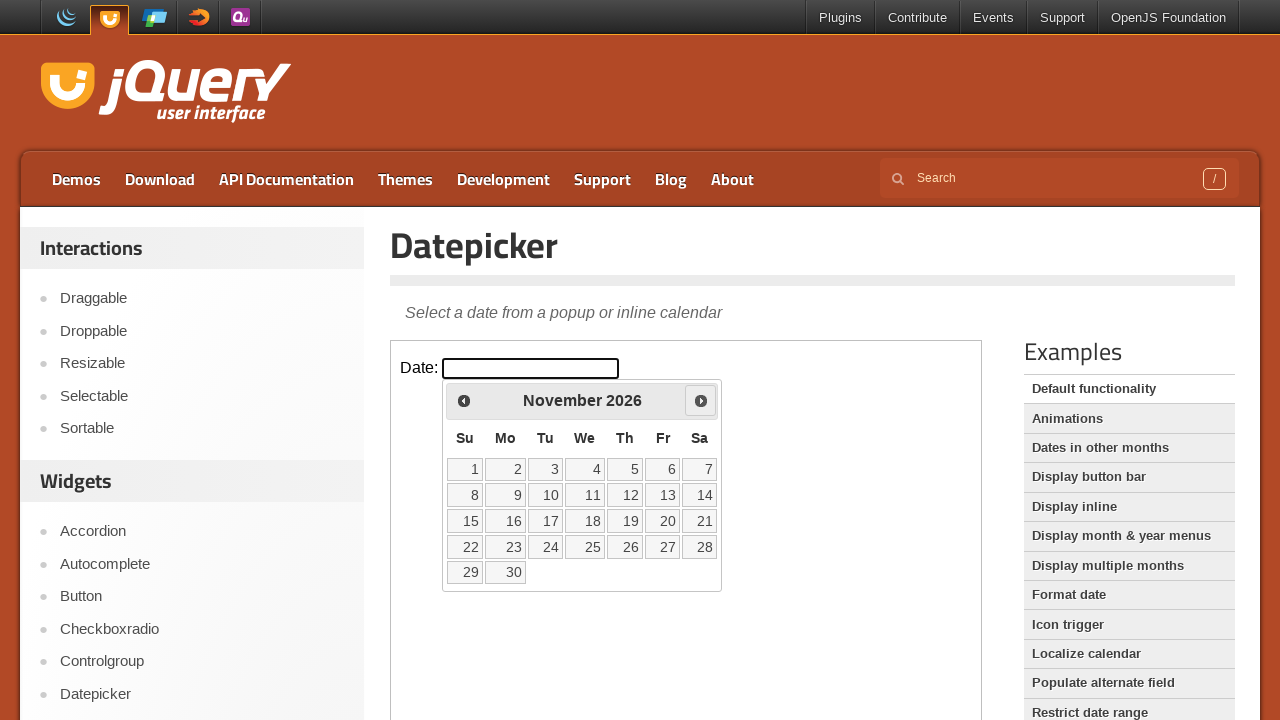

Retrieved current month: November
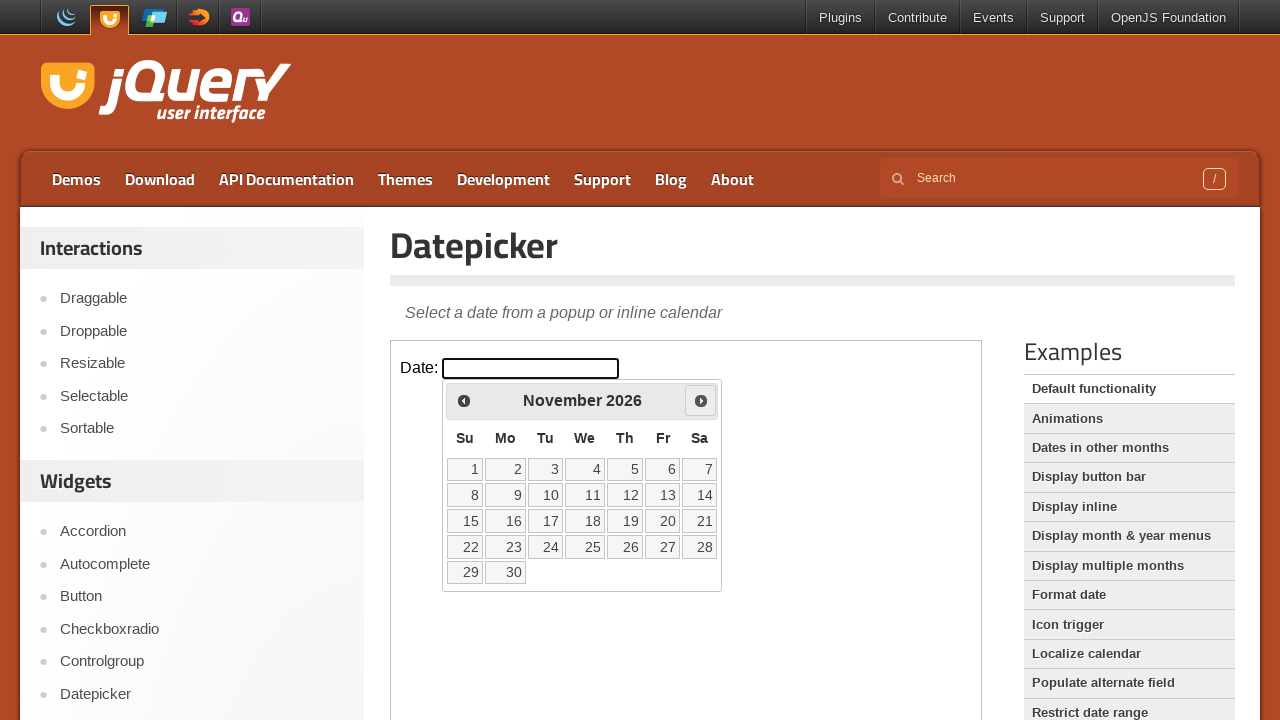

Clicked next month arrow at (701, 400) on iframe >> nth=0 >> internal:control=enter-frame >> a[title='Next']
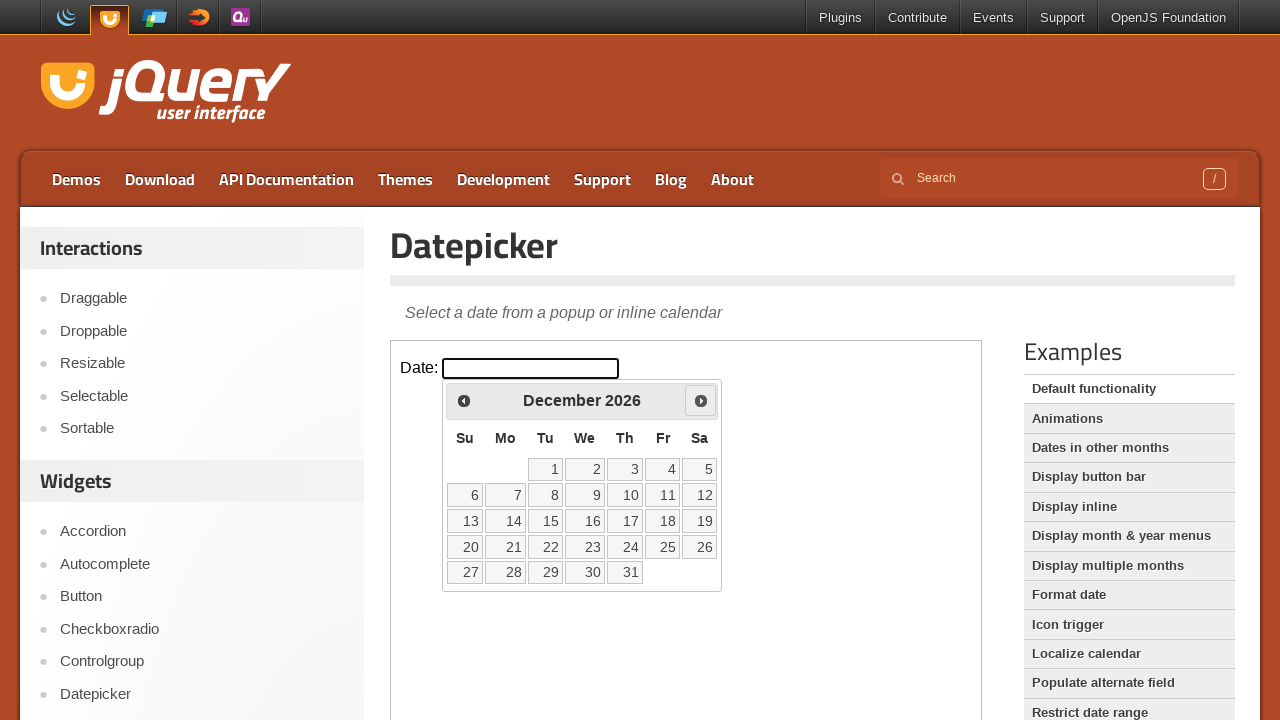

Waited for calendar to update
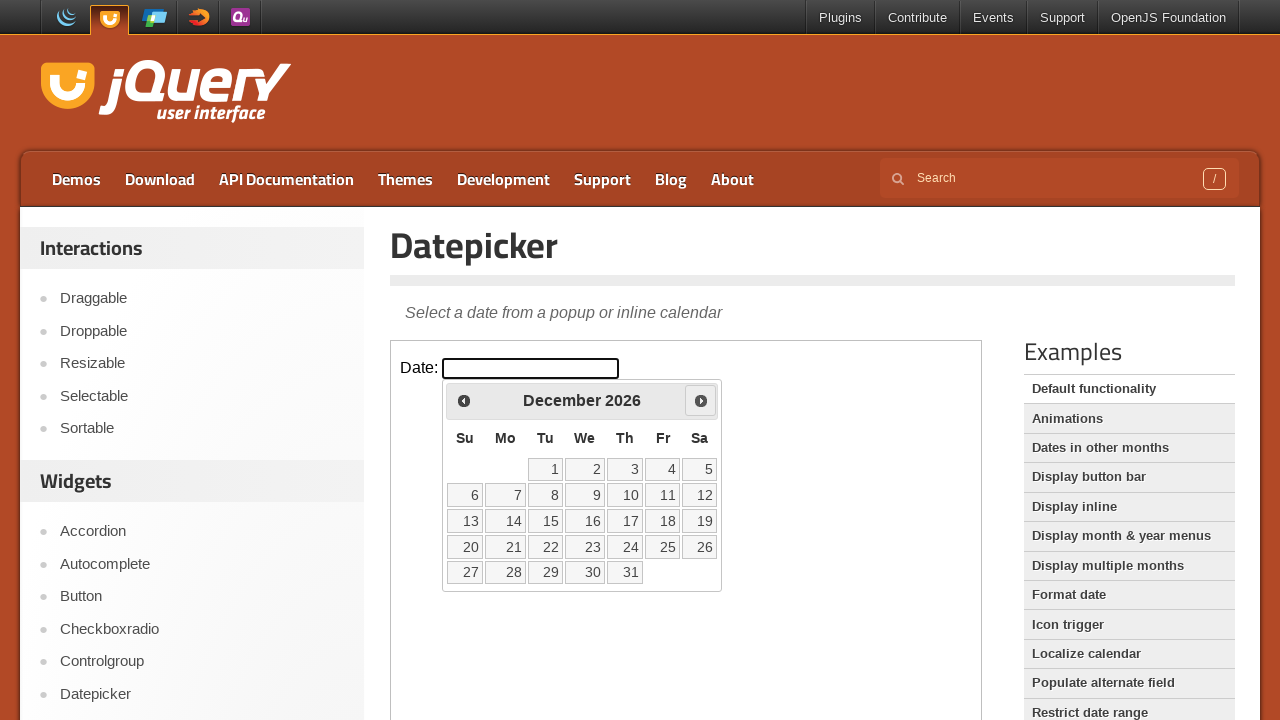

Retrieved current month: December
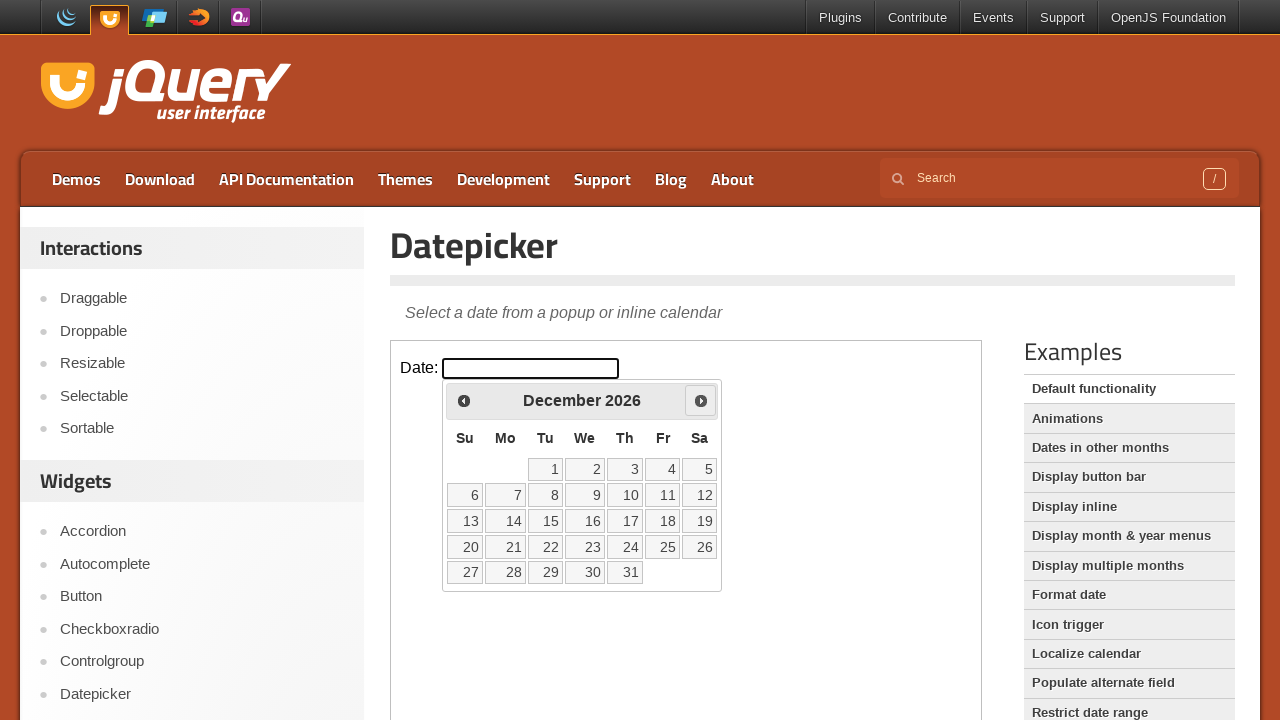

Selected day 15 from the December calendar at (545, 521) on iframe >> nth=0 >> internal:control=enter-frame >> table.ui-datepicker-calendar 
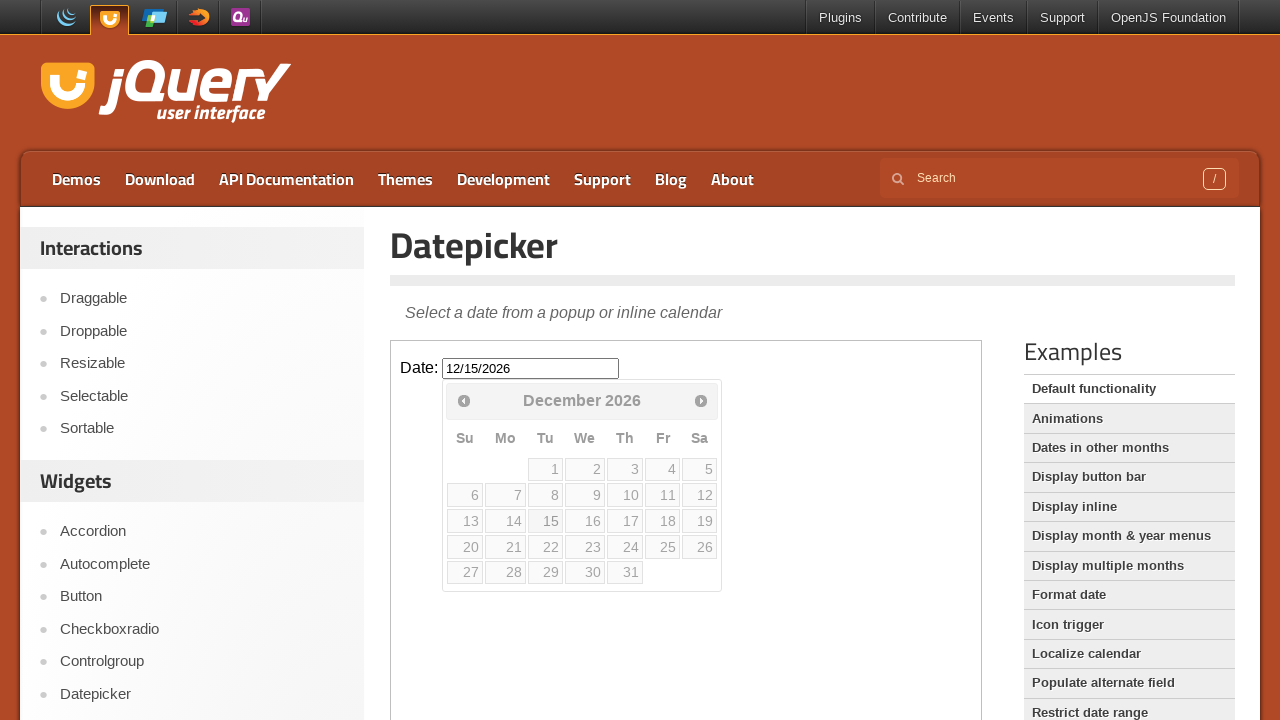

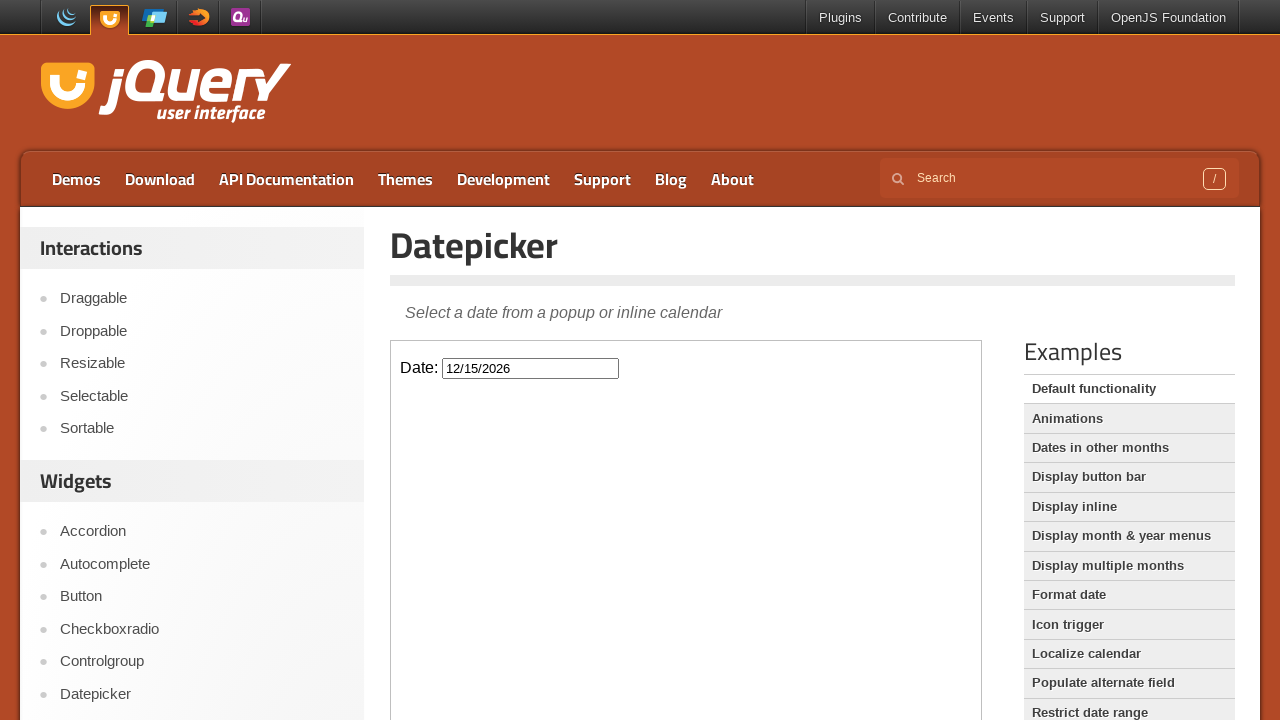